Tests notification message generation by clicking a link and verifying a flash message appears

Starting URL: https://the-internet.herokuapp.com/notification_message_rendered

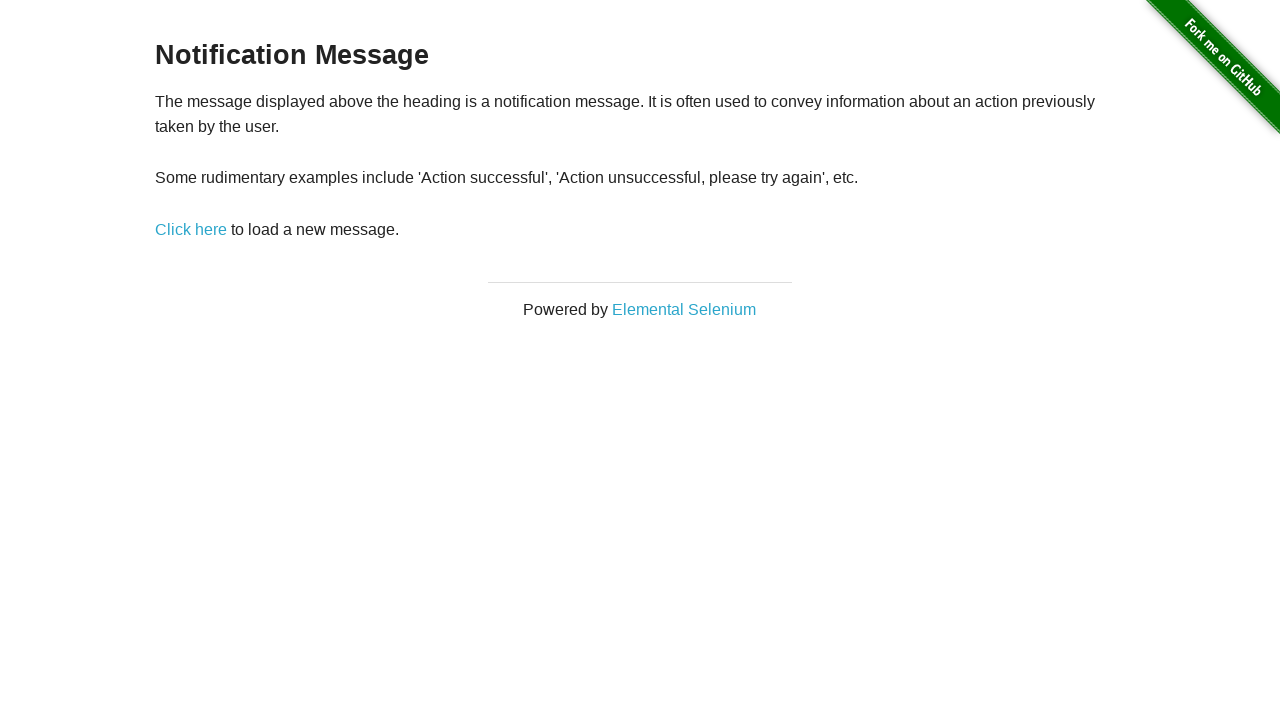

Waited for 'Click here' link to load on notification message page
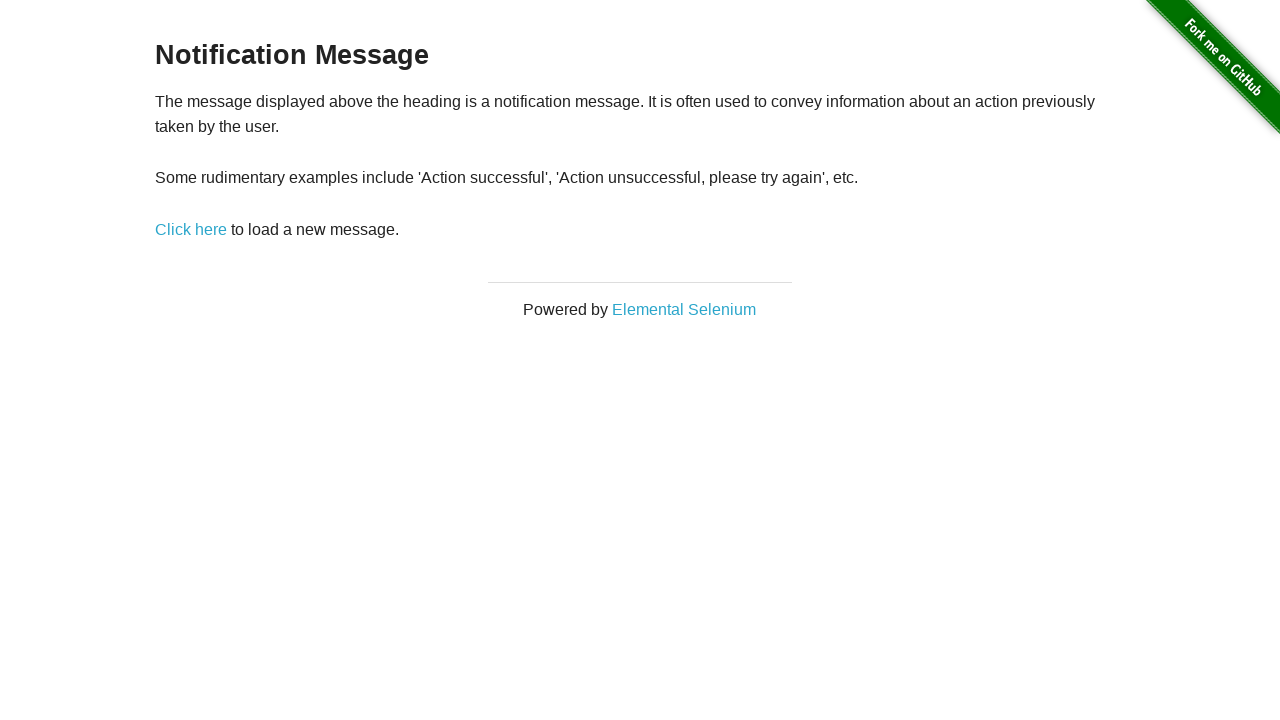

Clicked 'Click here' link to generate notification message at (191, 229) on xpath=//*[@id='content']/div/p/a
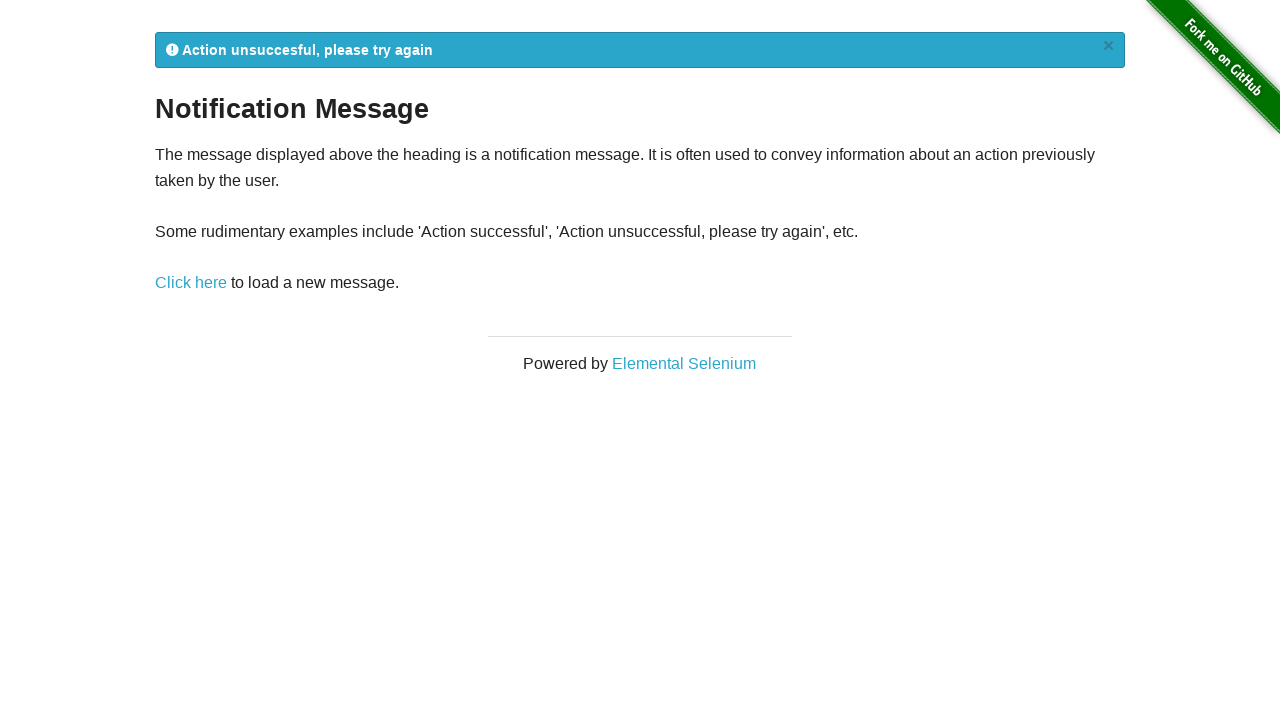

Flash notification message appeared
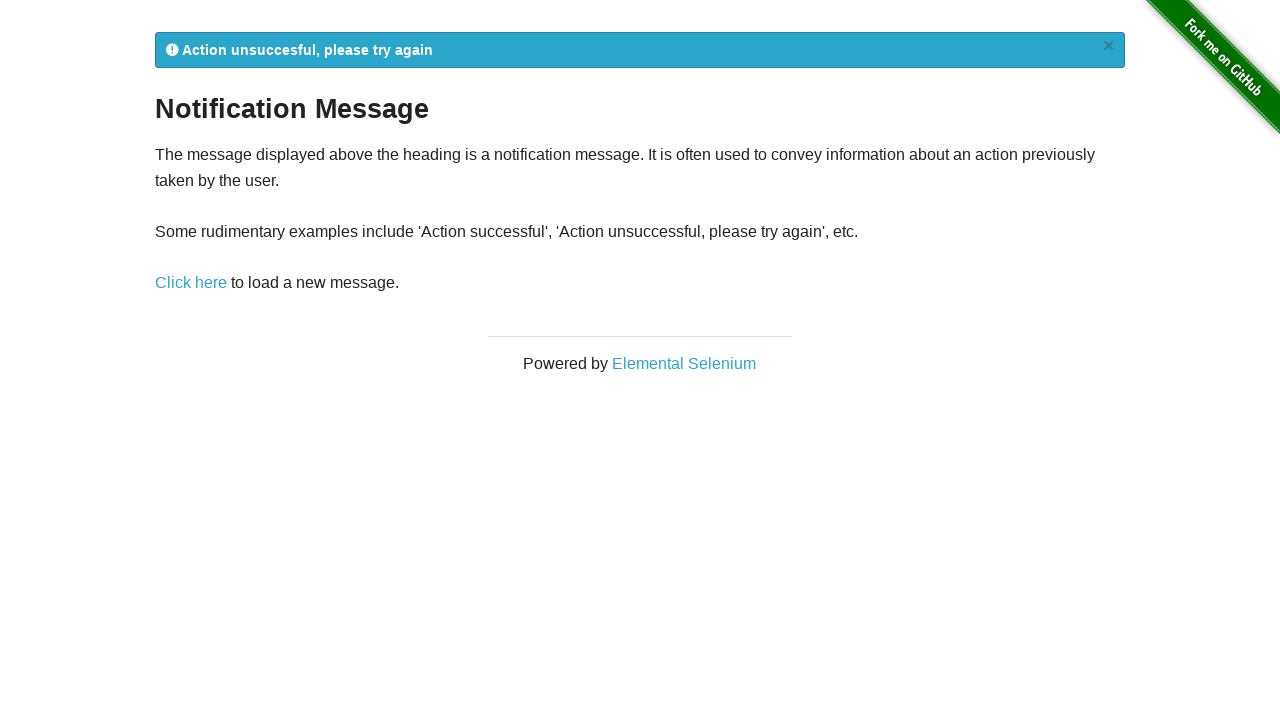

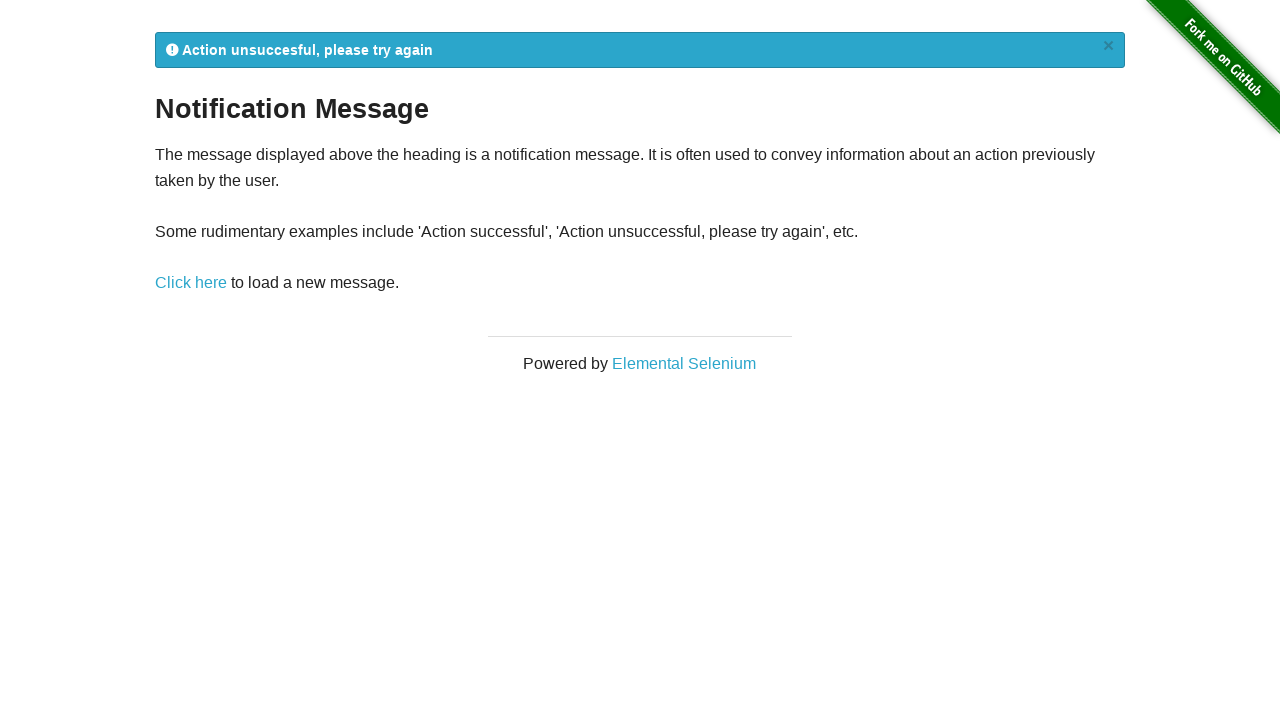